Navigates to the practice page for screenshot capture purposes

Starting URL: https://rahulshettyacademy.com/AutomationPractice/

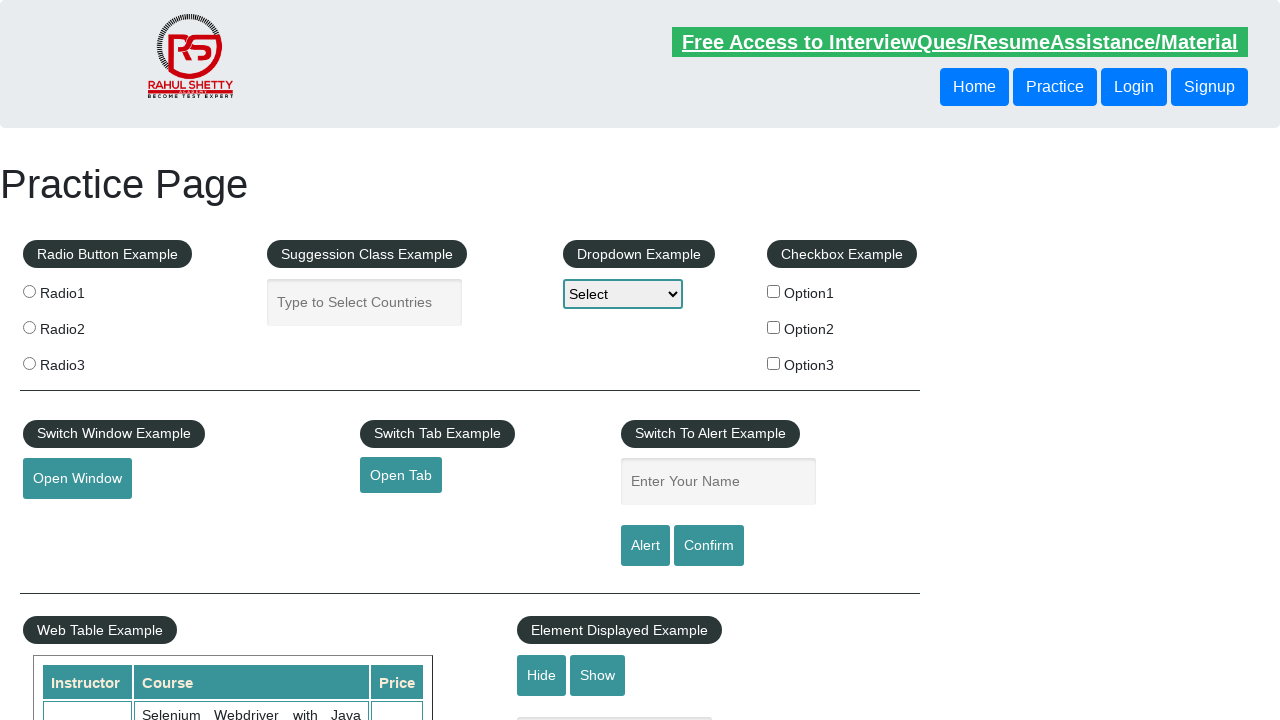

Waited for page to fully load (networkidle state)
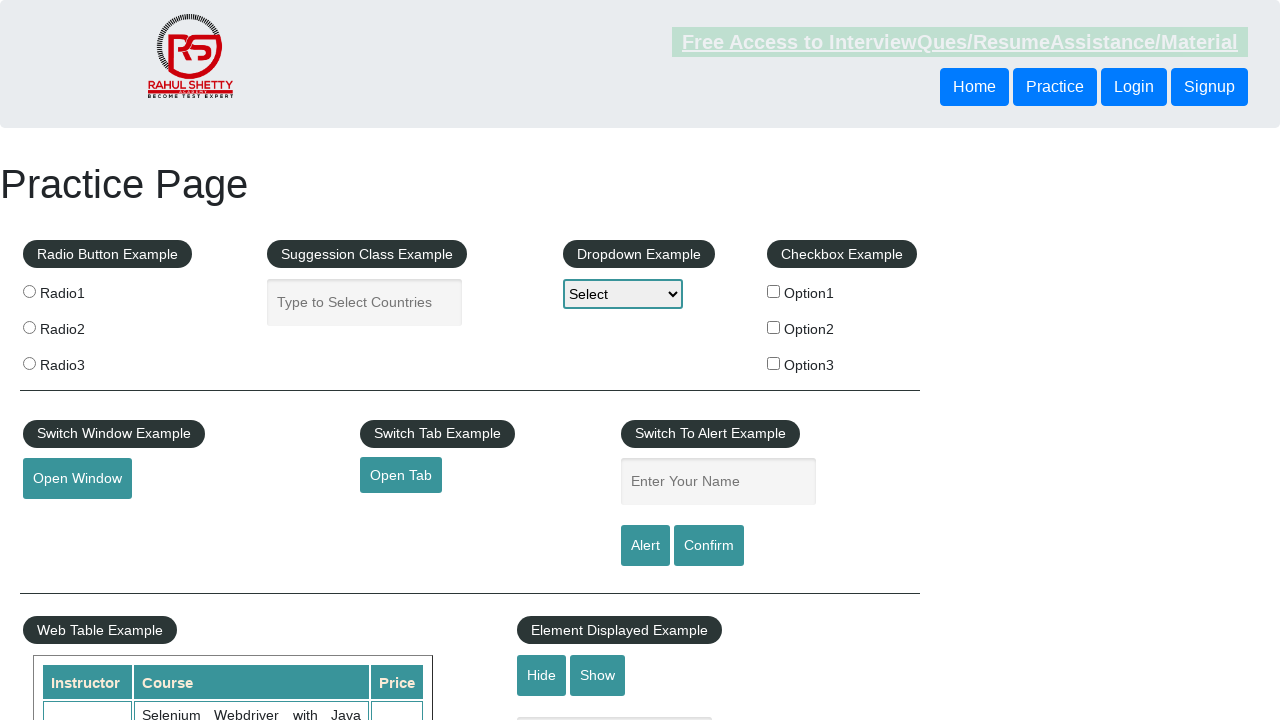

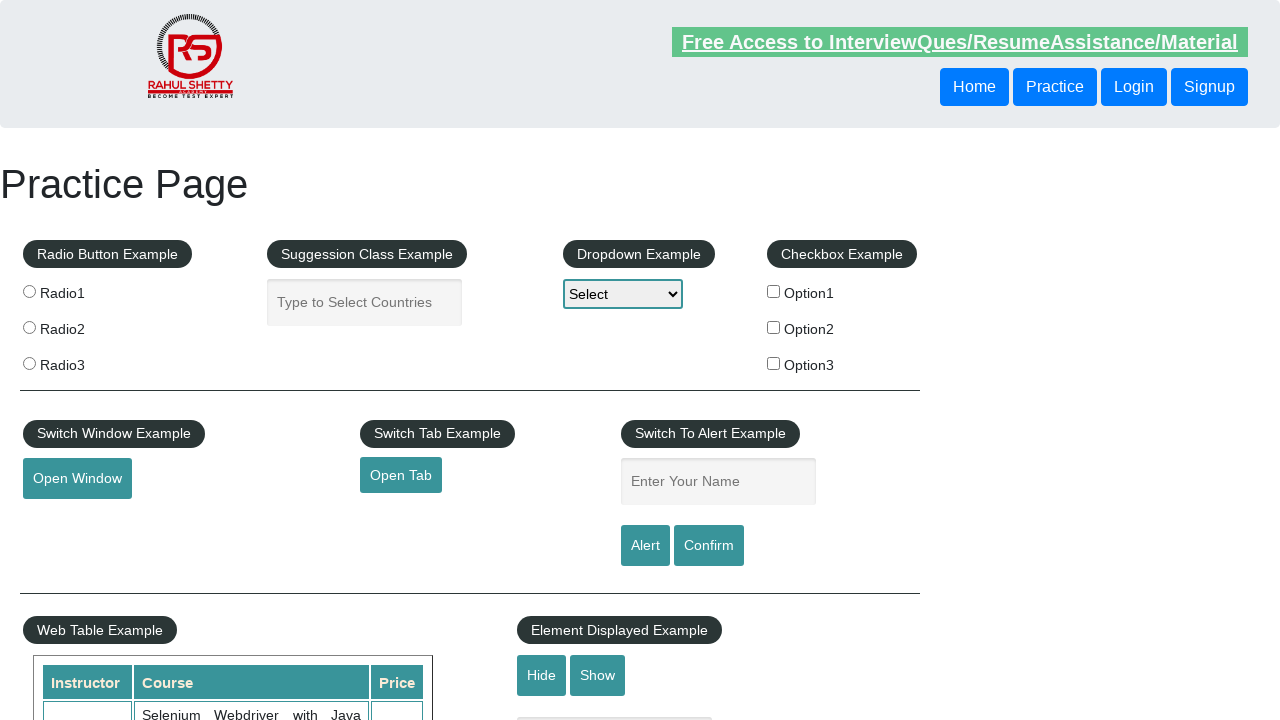